Tests responsive design by checking desktop and mobile view components at different viewport sizes

Starting URL: https://tehwolf.de

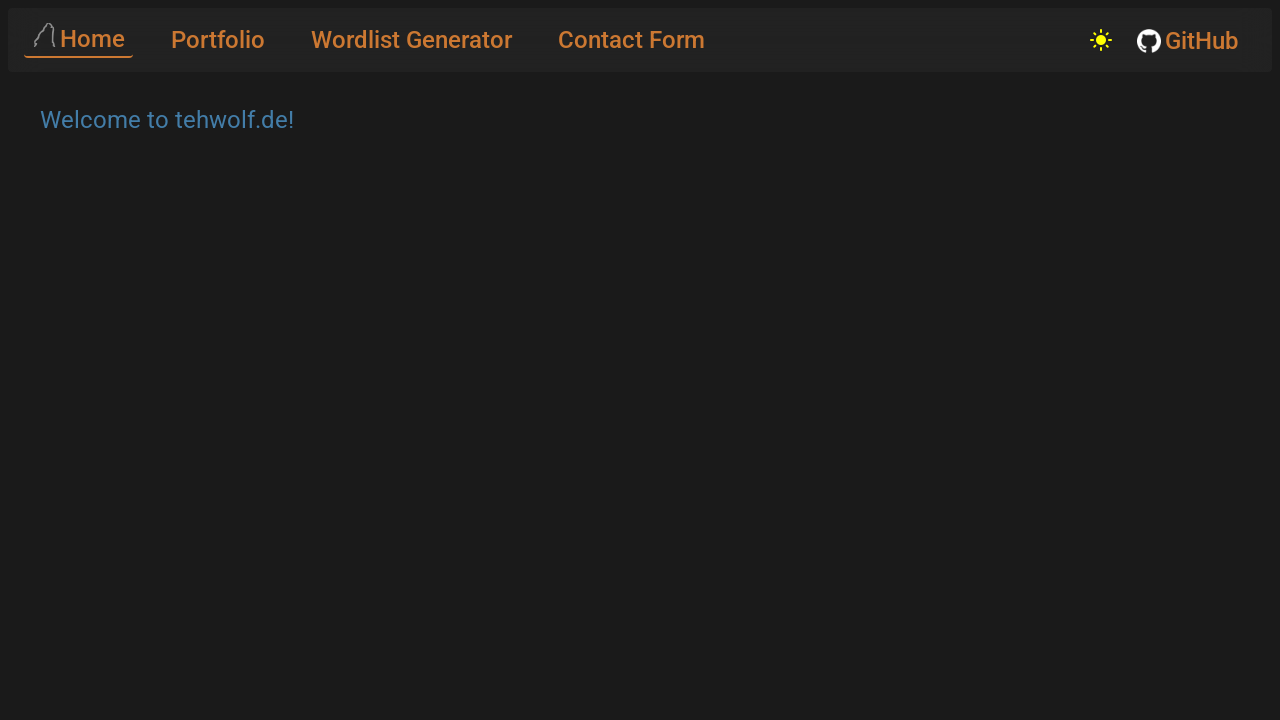

Set viewport to desktop size (1200x800)
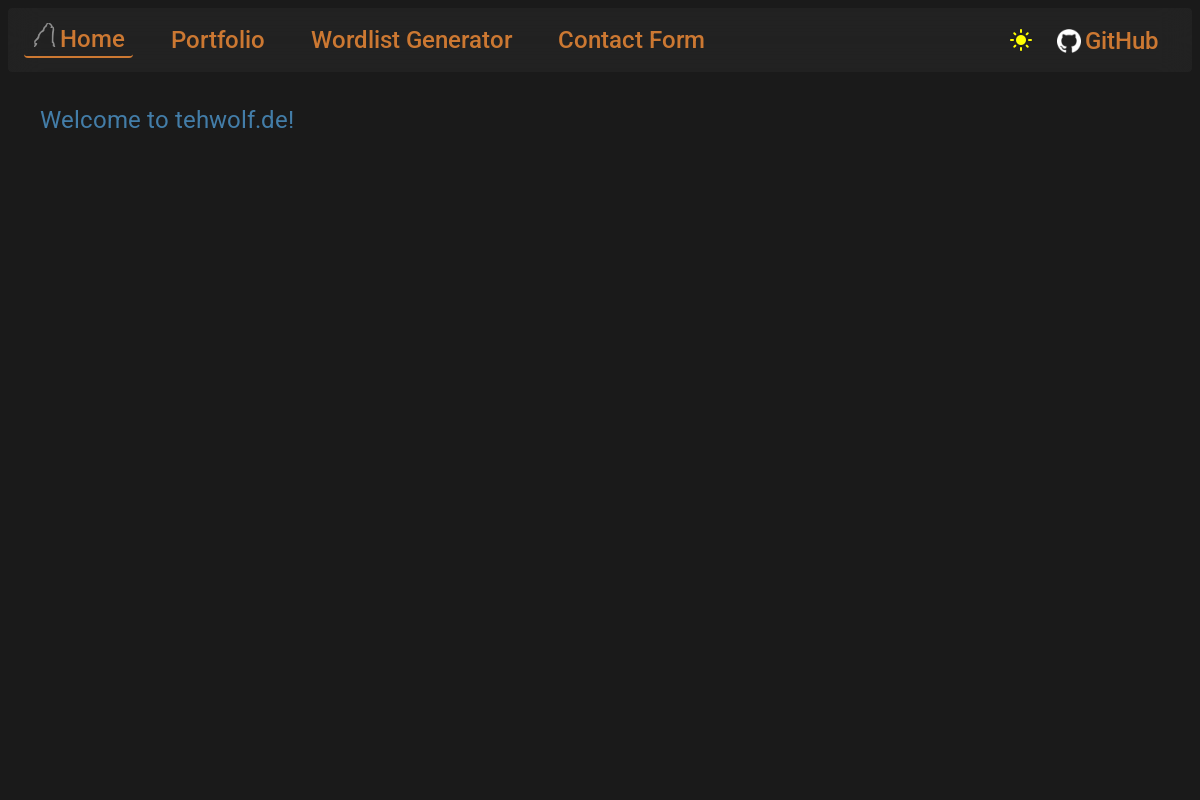

Desktop component loaded
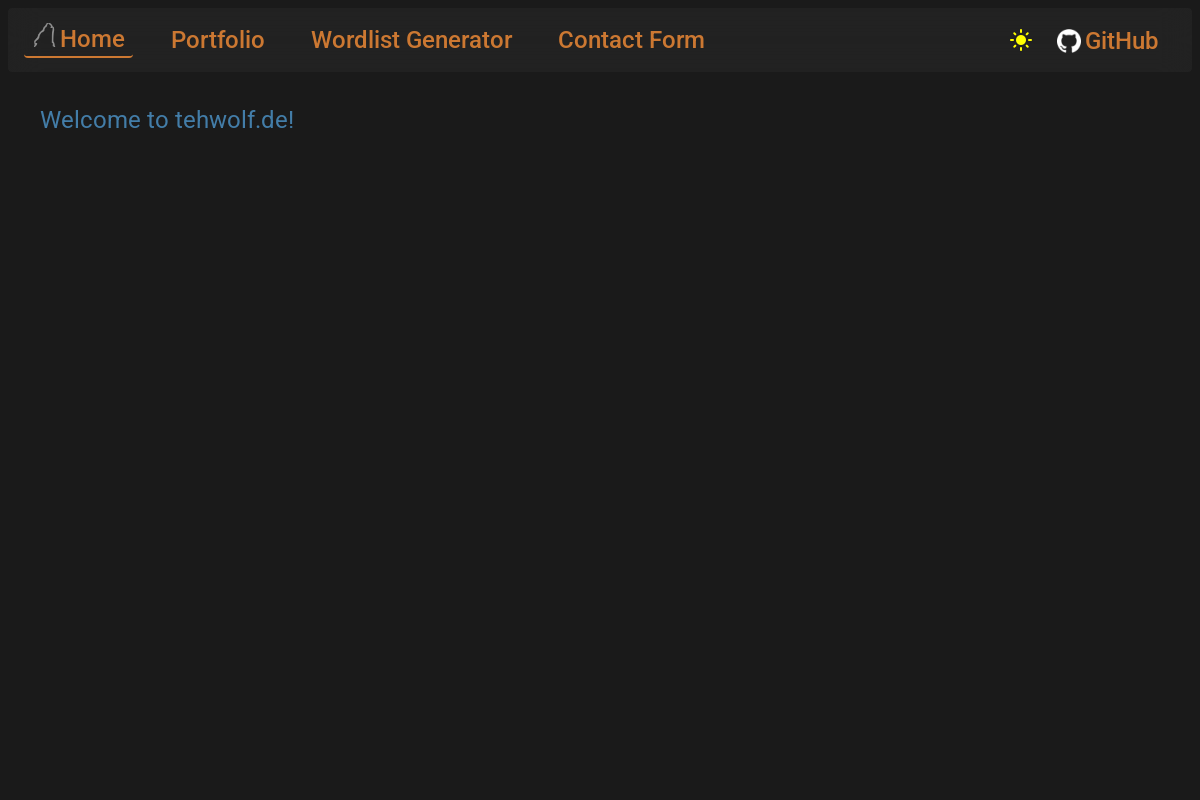

Set viewport to mobile size (375x667)
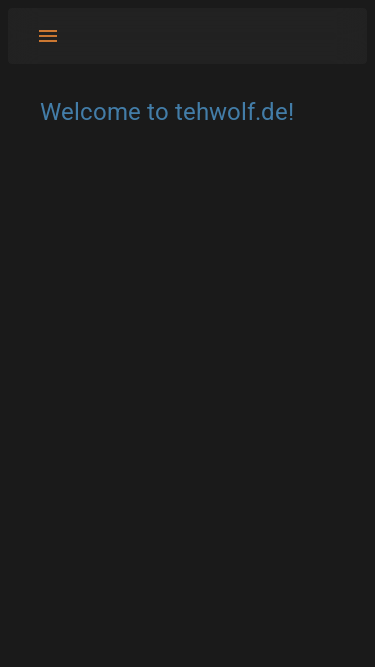

Mobile component loaded
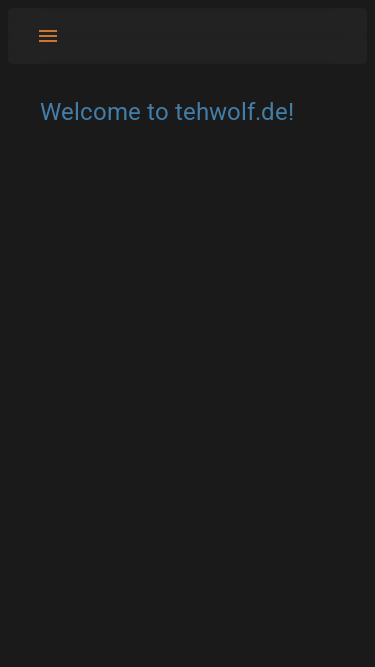

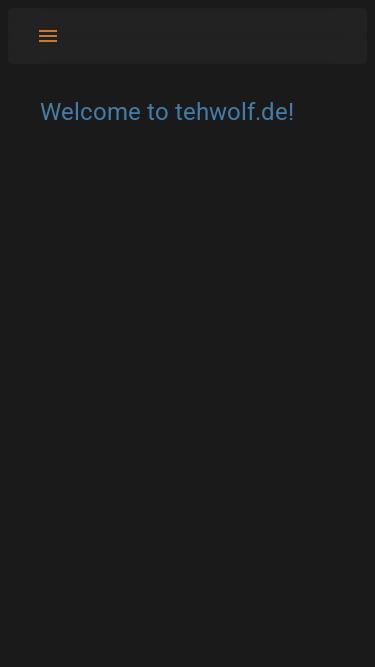